Tests that new todo items are appended to the bottom of the list and counter shows correct count

Starting URL: https://demo.playwright.dev/todomvc

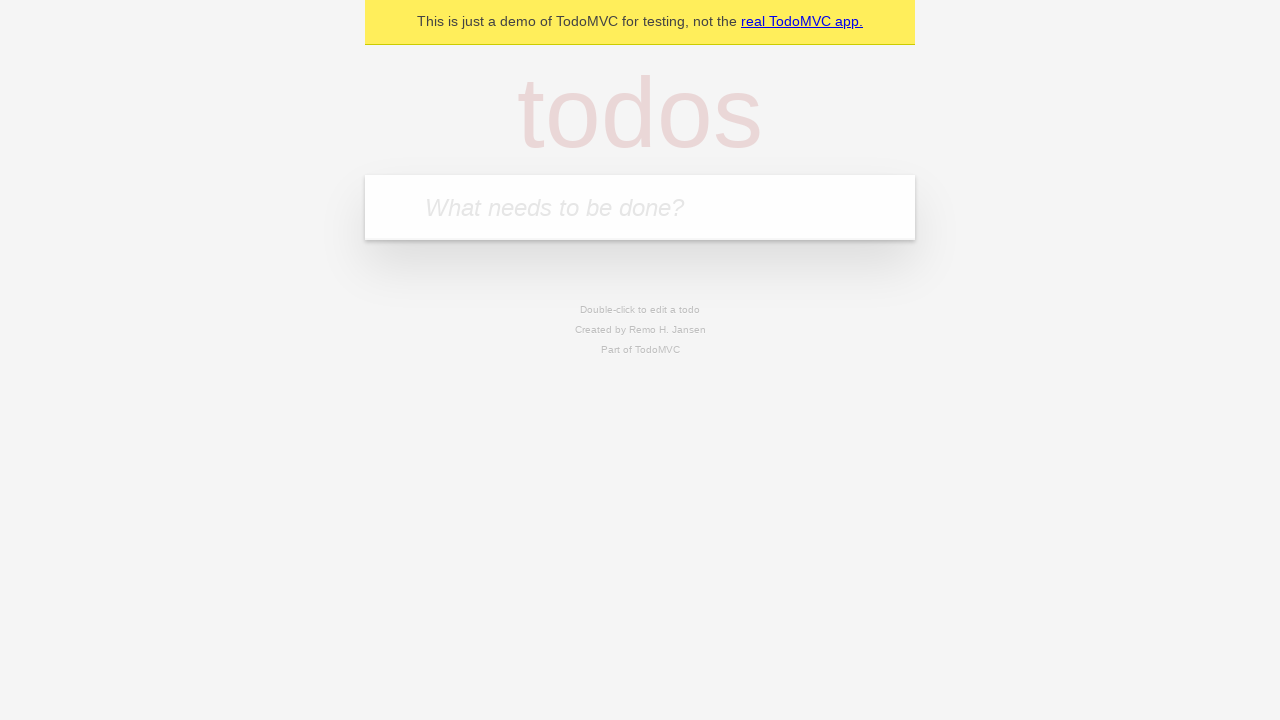

Filled input field with first todo item 'buy some cheese' on internal:attr=[placeholder="What needs to be done?"i]
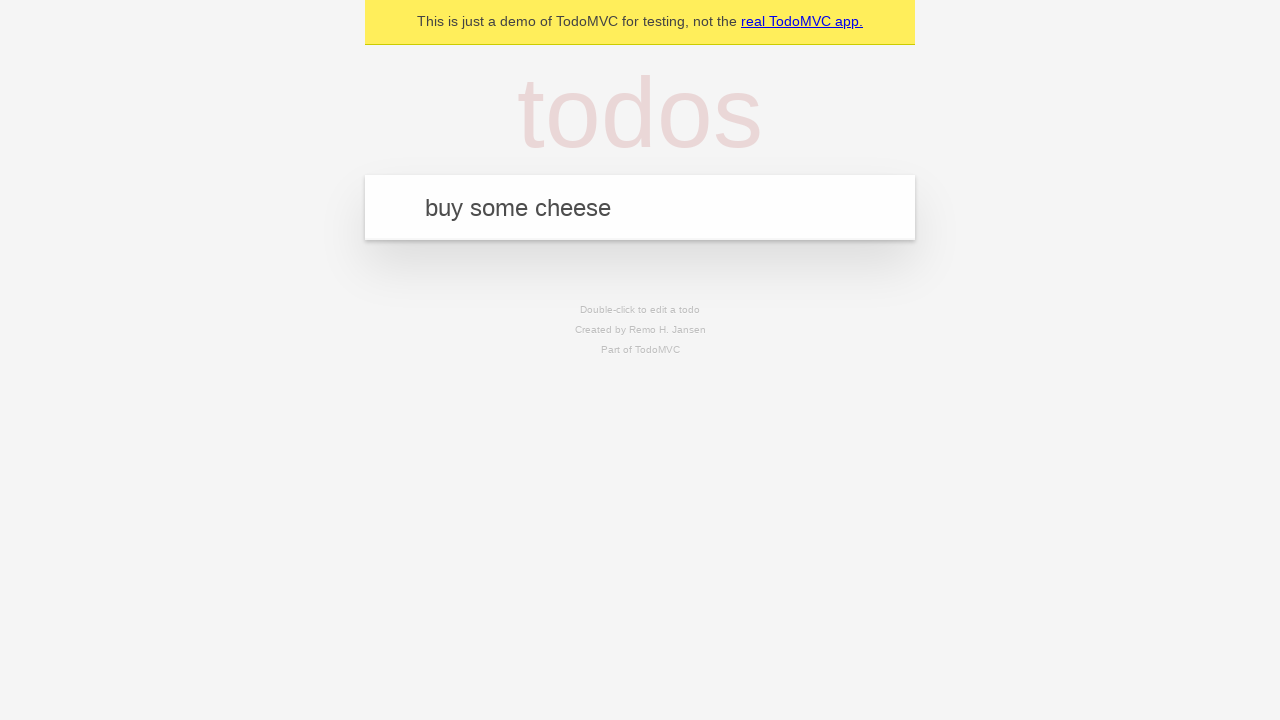

Pressed Enter to add first todo item on internal:attr=[placeholder="What needs to be done?"i]
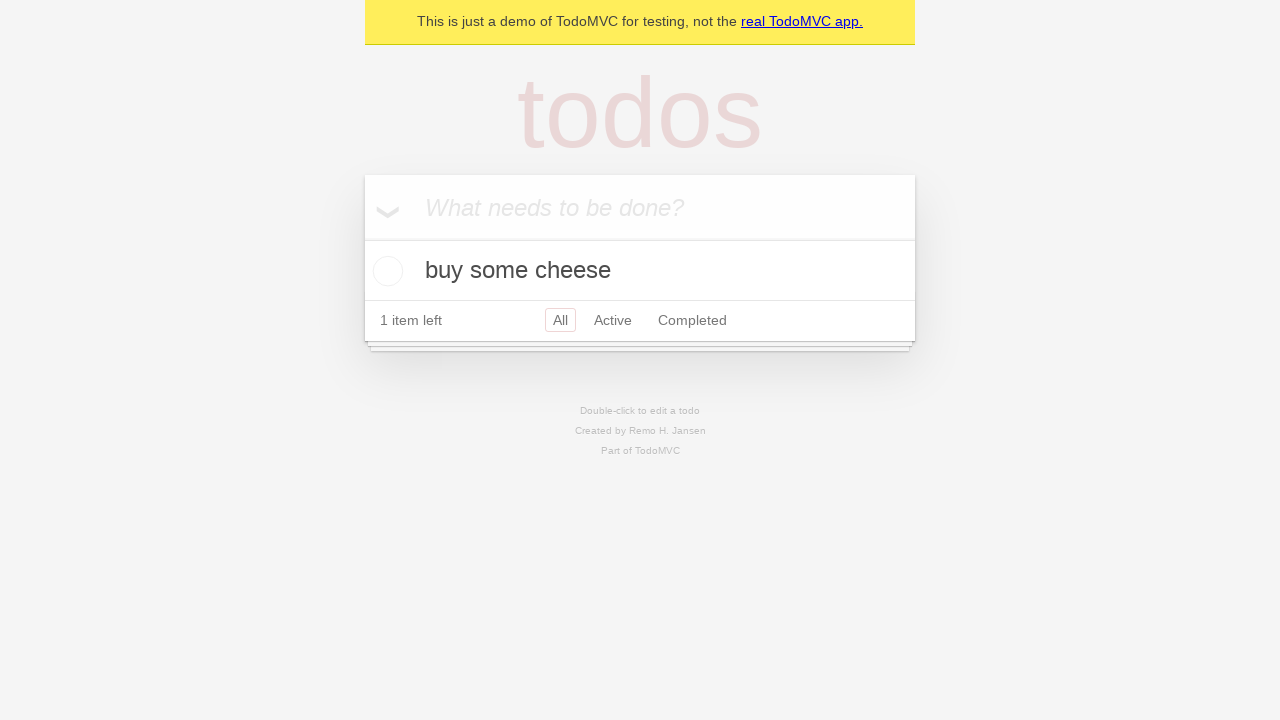

Filled input field with second todo item 'feed the cat' on internal:attr=[placeholder="What needs to be done?"i]
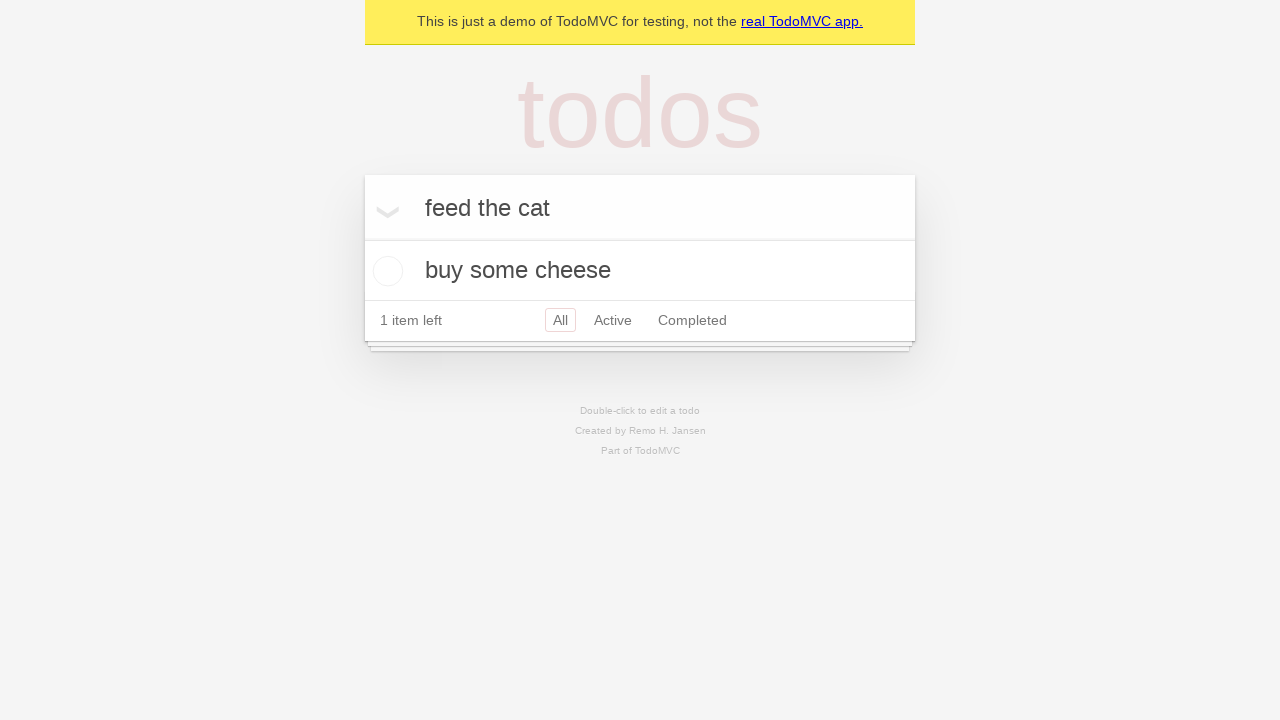

Pressed Enter to add second todo item on internal:attr=[placeholder="What needs to be done?"i]
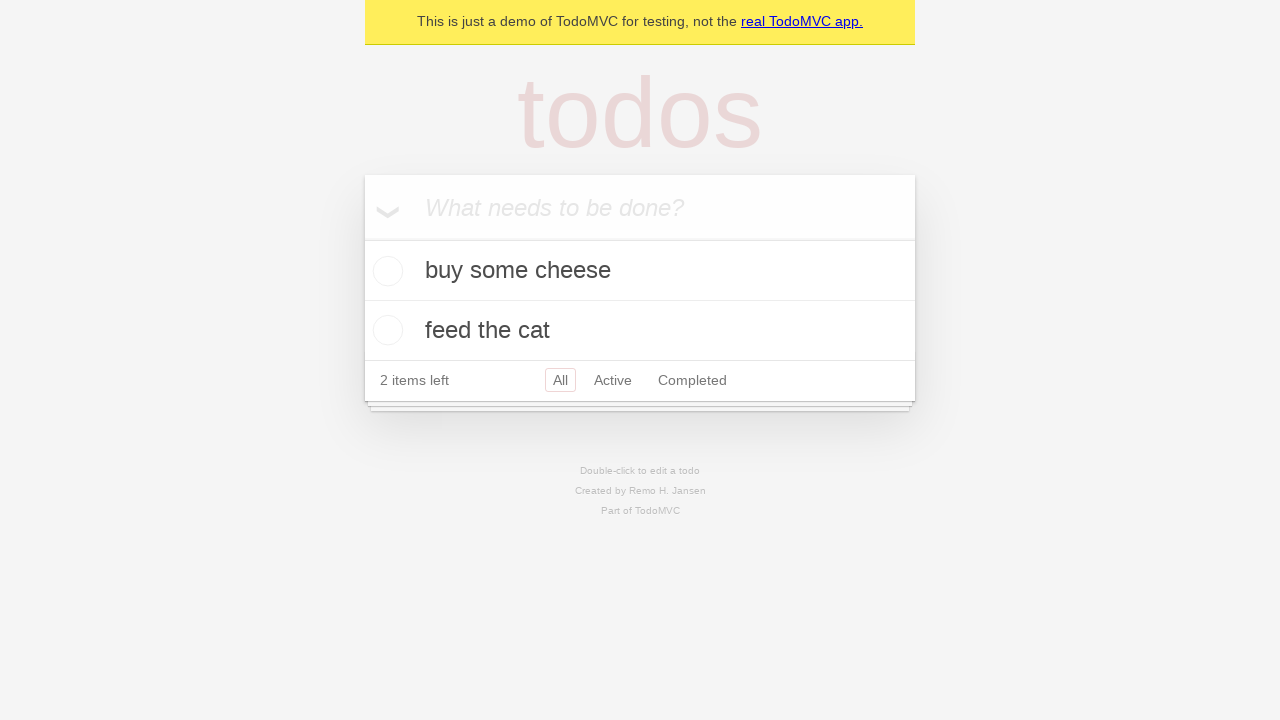

Filled input field with third todo item 'book a doctors appointment' on internal:attr=[placeholder="What needs to be done?"i]
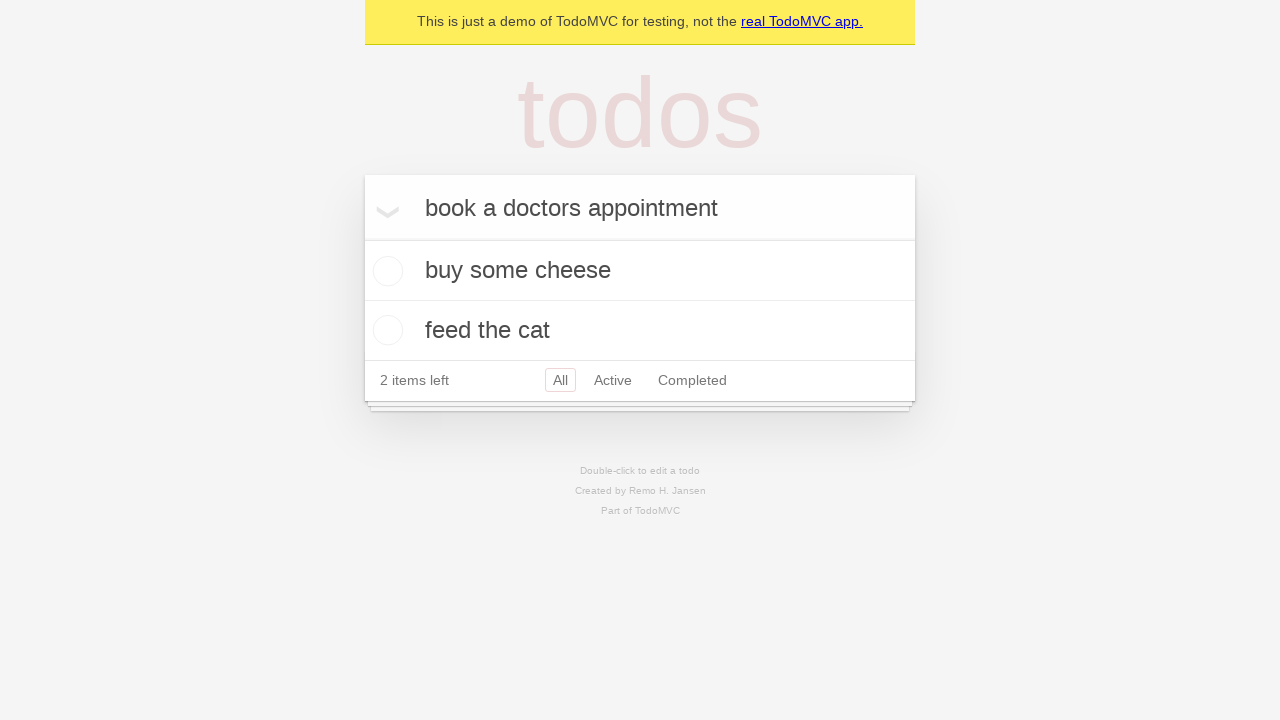

Pressed Enter to add third todo item on internal:attr=[placeholder="What needs to be done?"i]
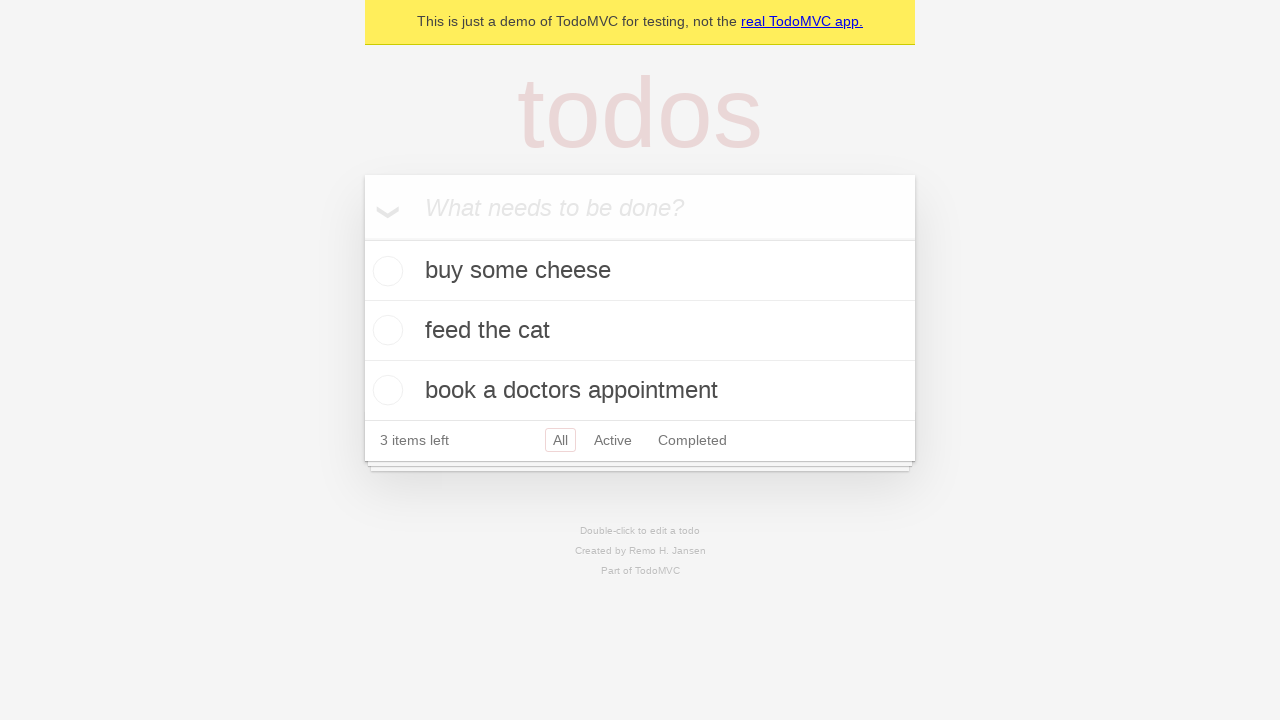

Verified that all 3 todo items were added and counter shows '3 items left'
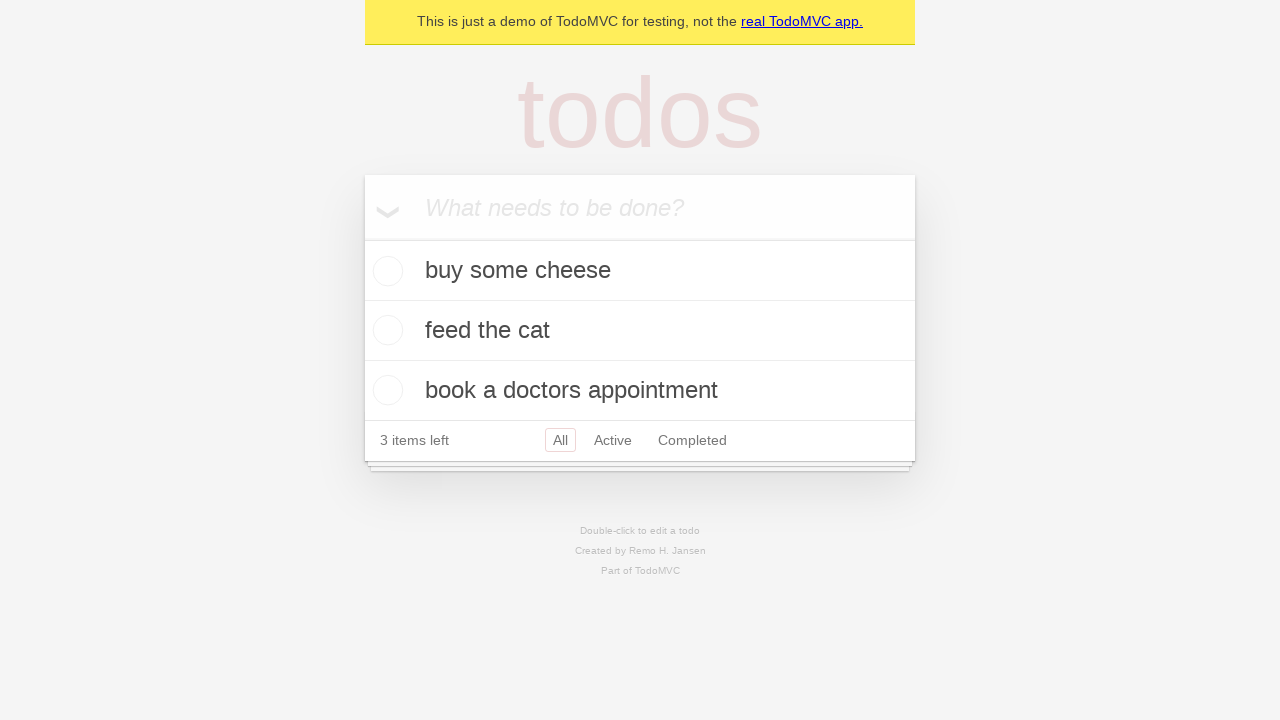

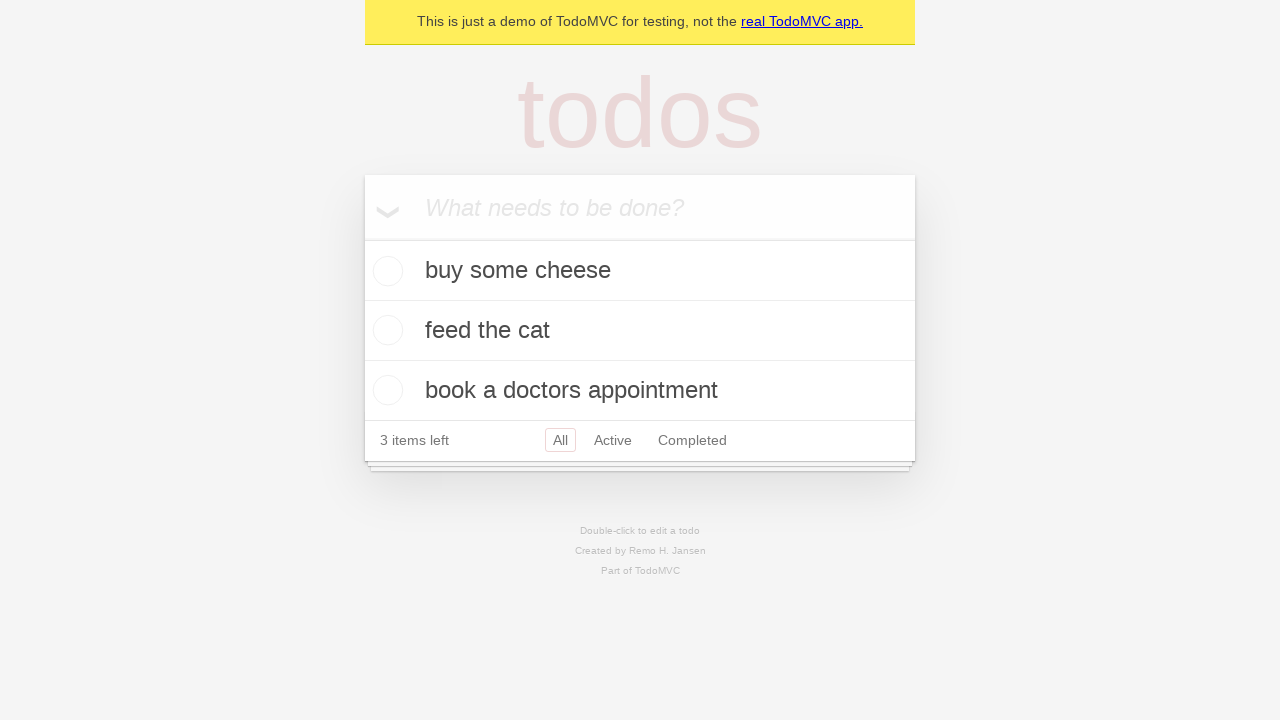